Navigates to Pikabu's best articles page and verifies that article content loads successfully by waiting for story elements to appear.

Starting URL: https://pikabu.ru/best

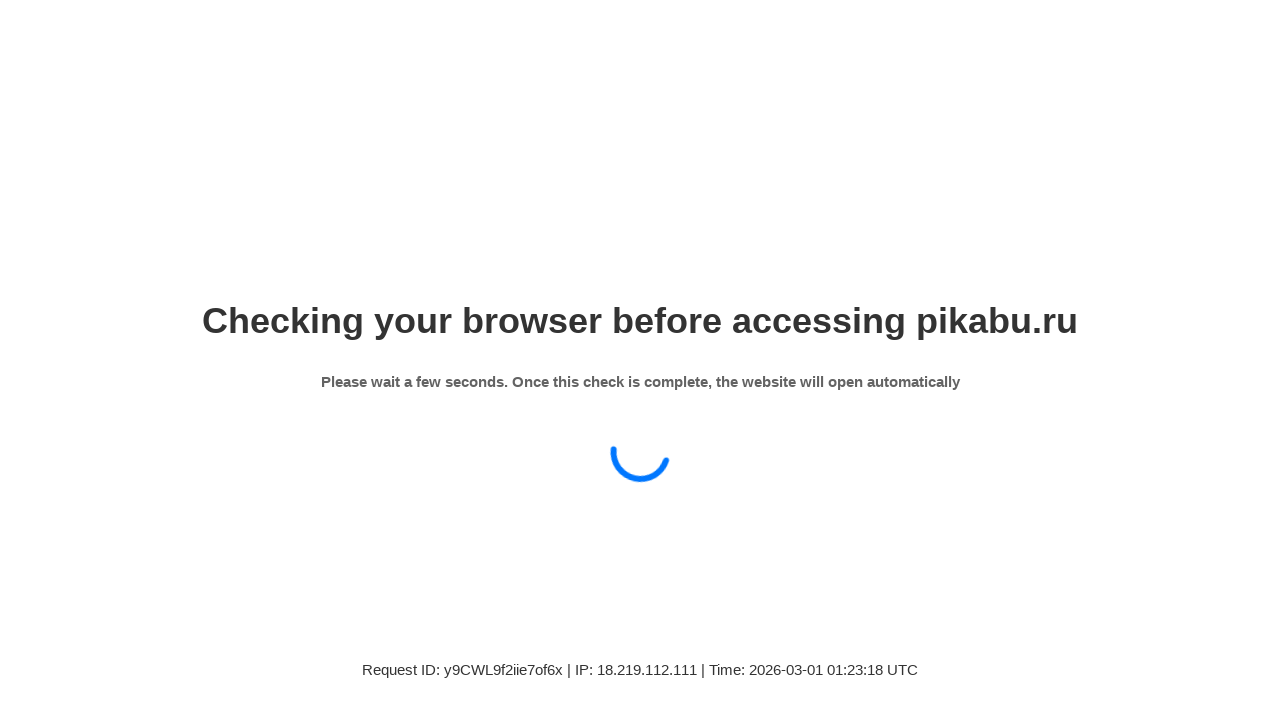

Navigated to Pikabu's best articles page
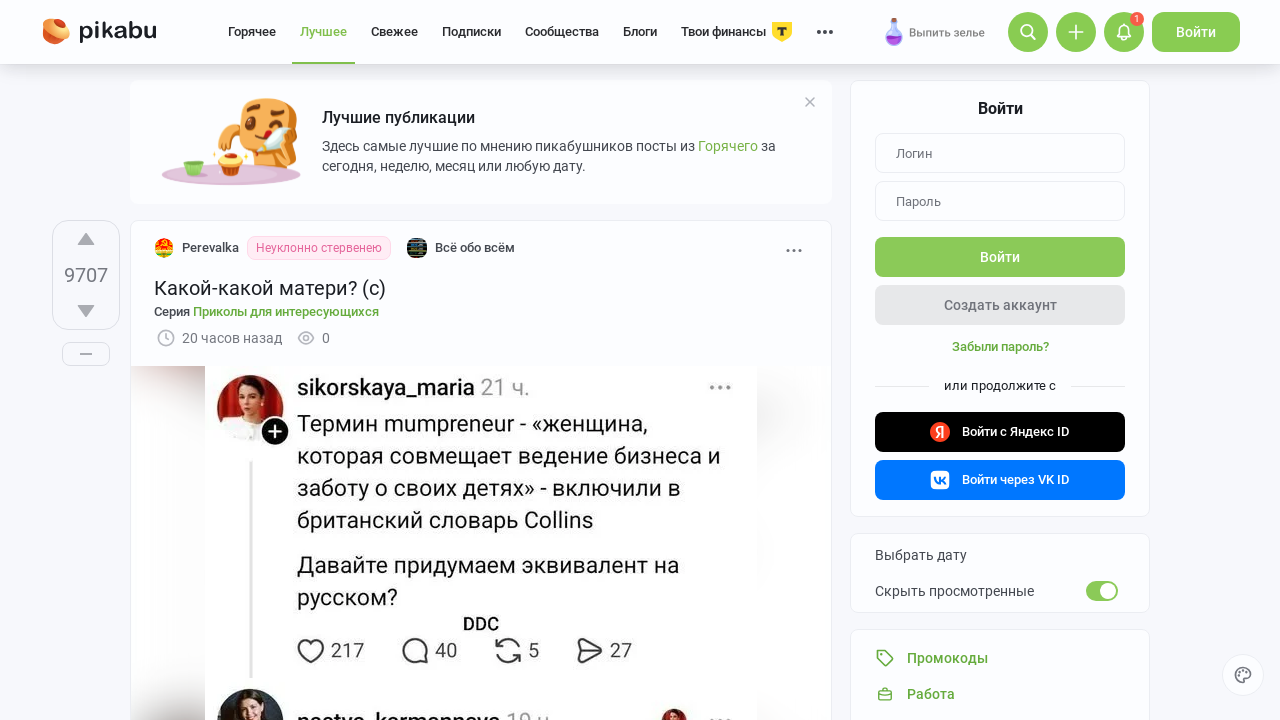

Article elements (.story) have appeared on the page
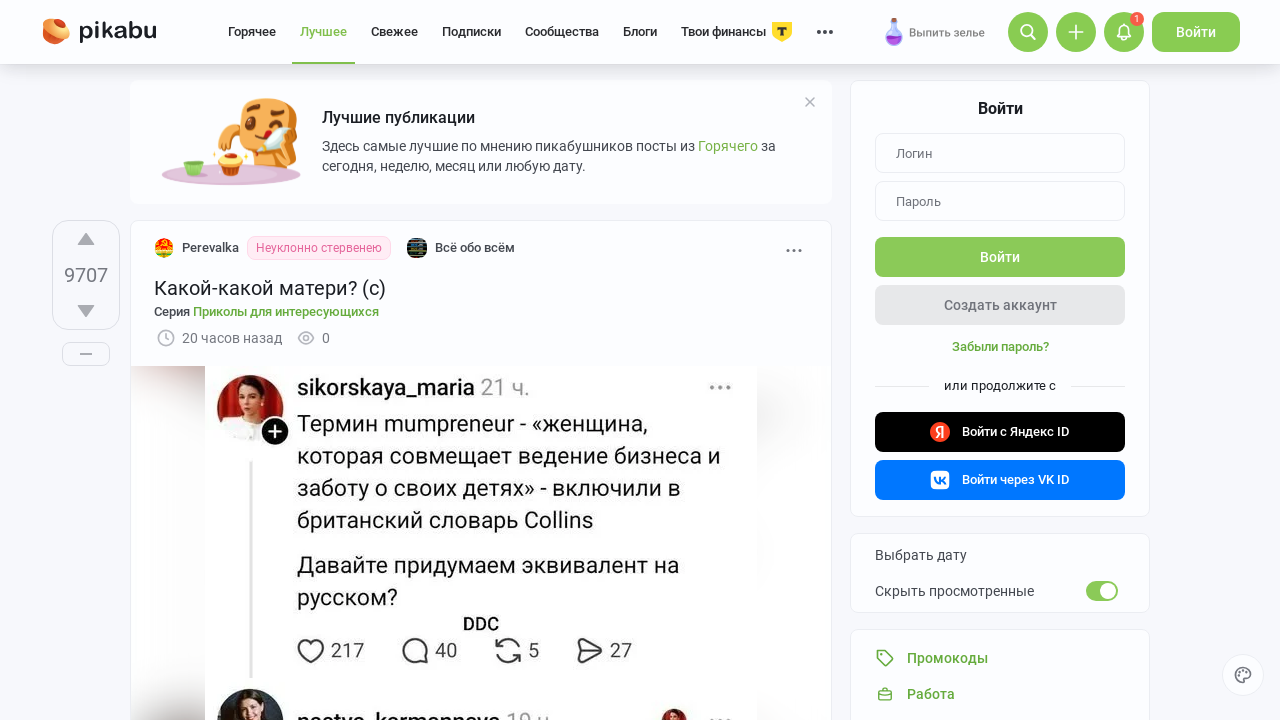

Located article elements on the page
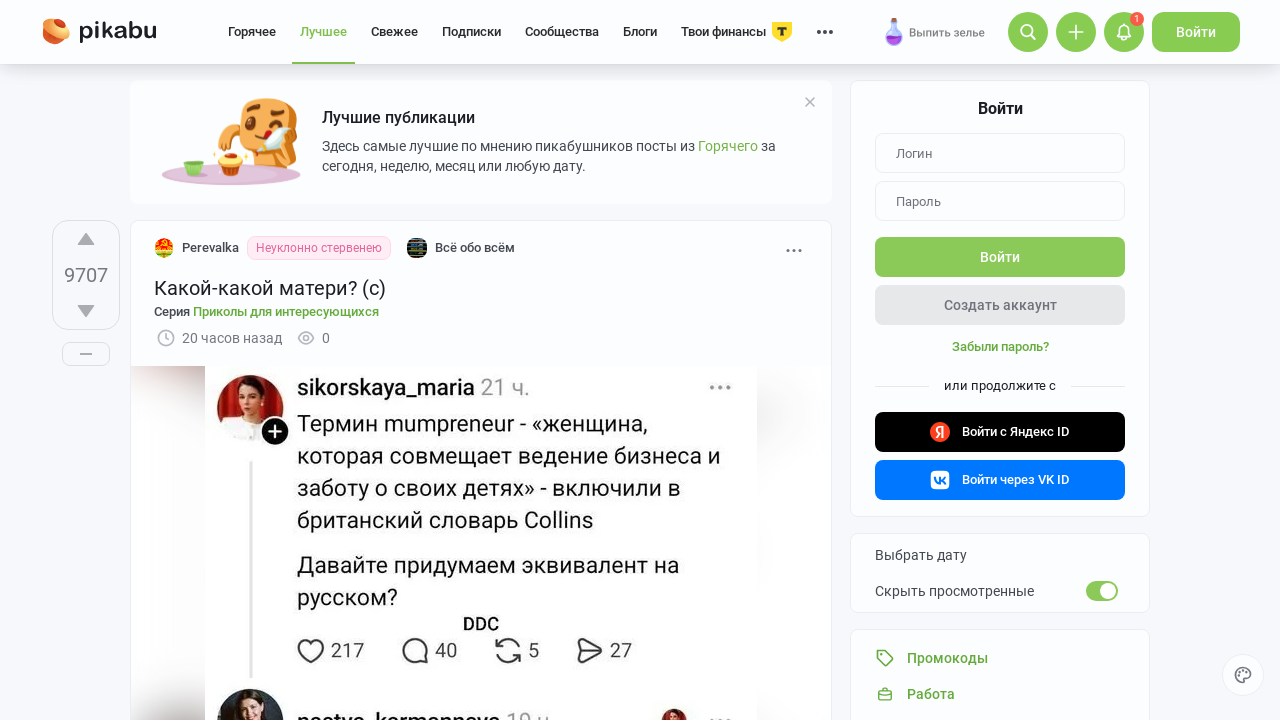

First article element is visible, confirming article content loaded successfully
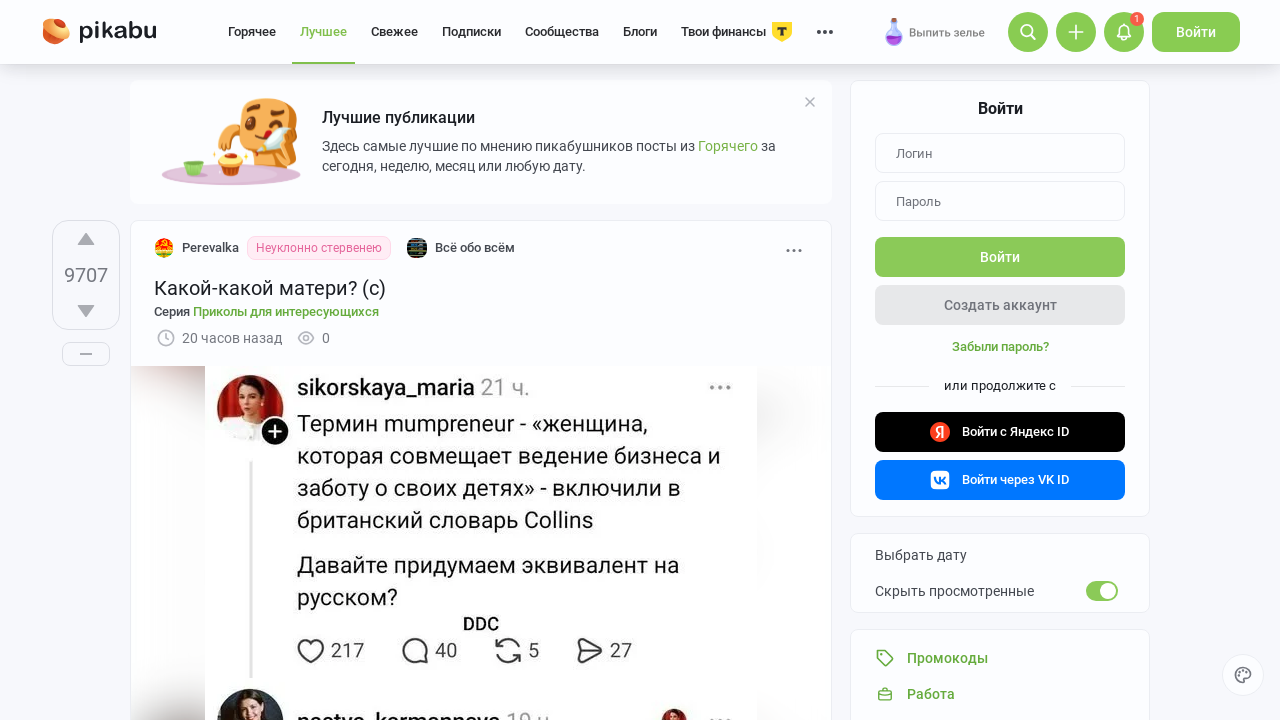

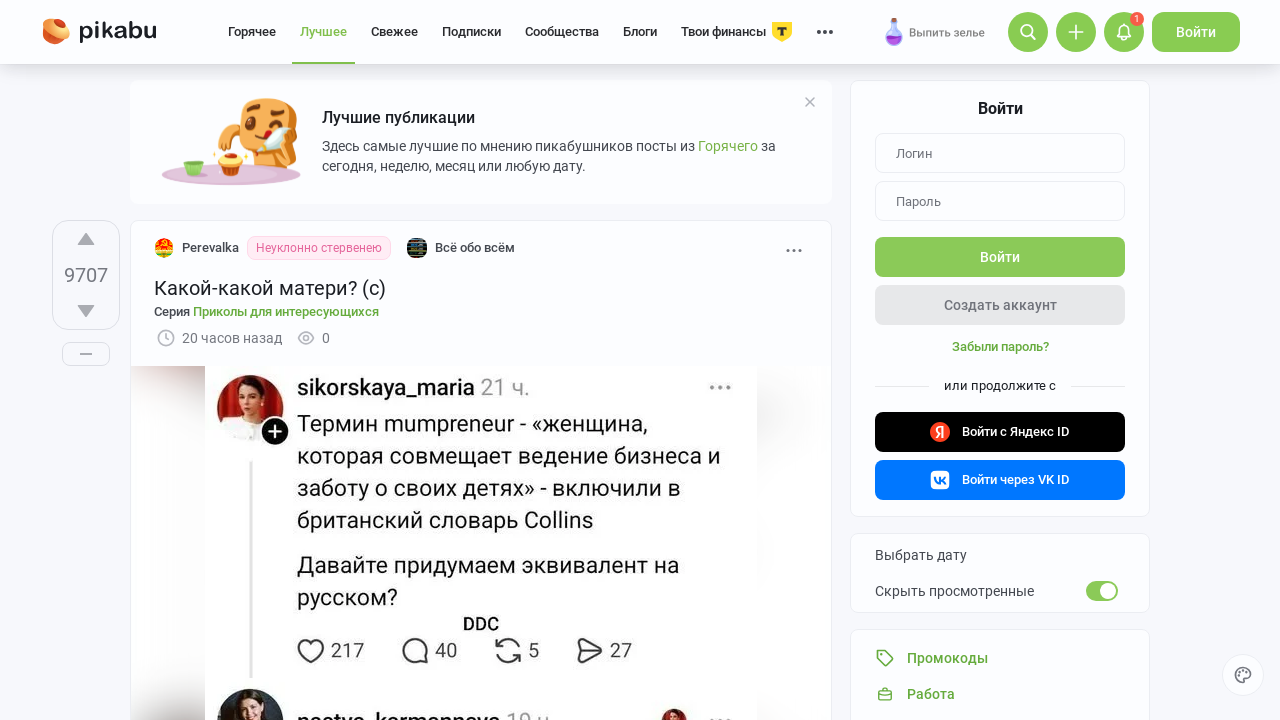